Tests iframe interaction by switching to an iframe named "iframeResult" on W3Schools and clicking a button within it

Starting URL: https://www.w3schools.com/js/tryit.asp?filename=tryjs_myfirst

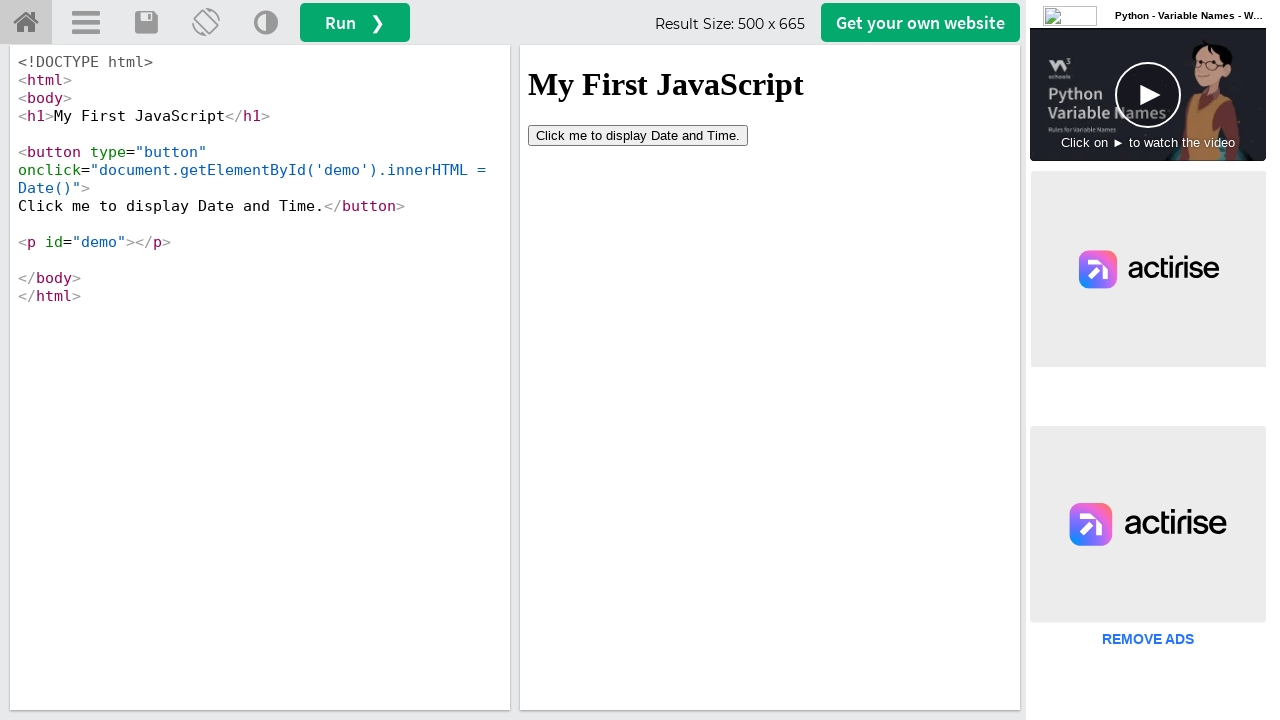

Waited for iframe#iframeResult to be available
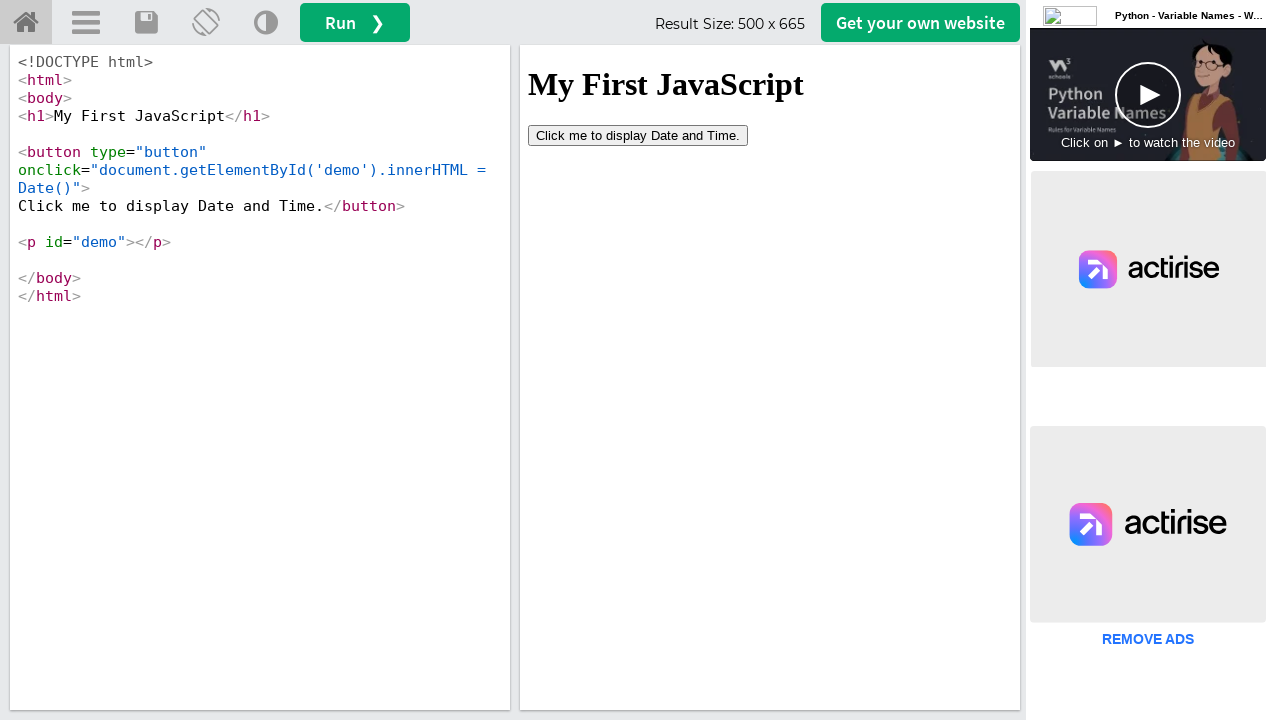

Located iframe#iframeResult and switched context to it
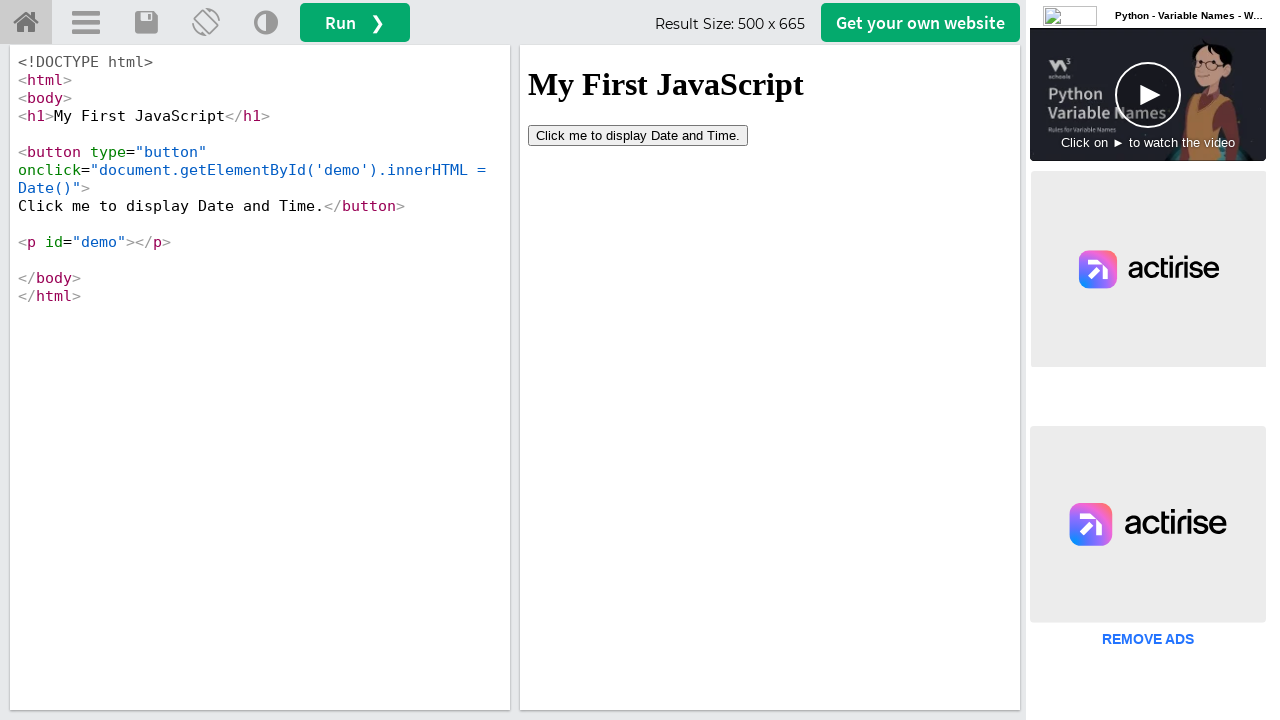

Clicked button inside the iframe at (638, 135) on #iframeResult >> internal:control=enter-frame >> button[type='button']
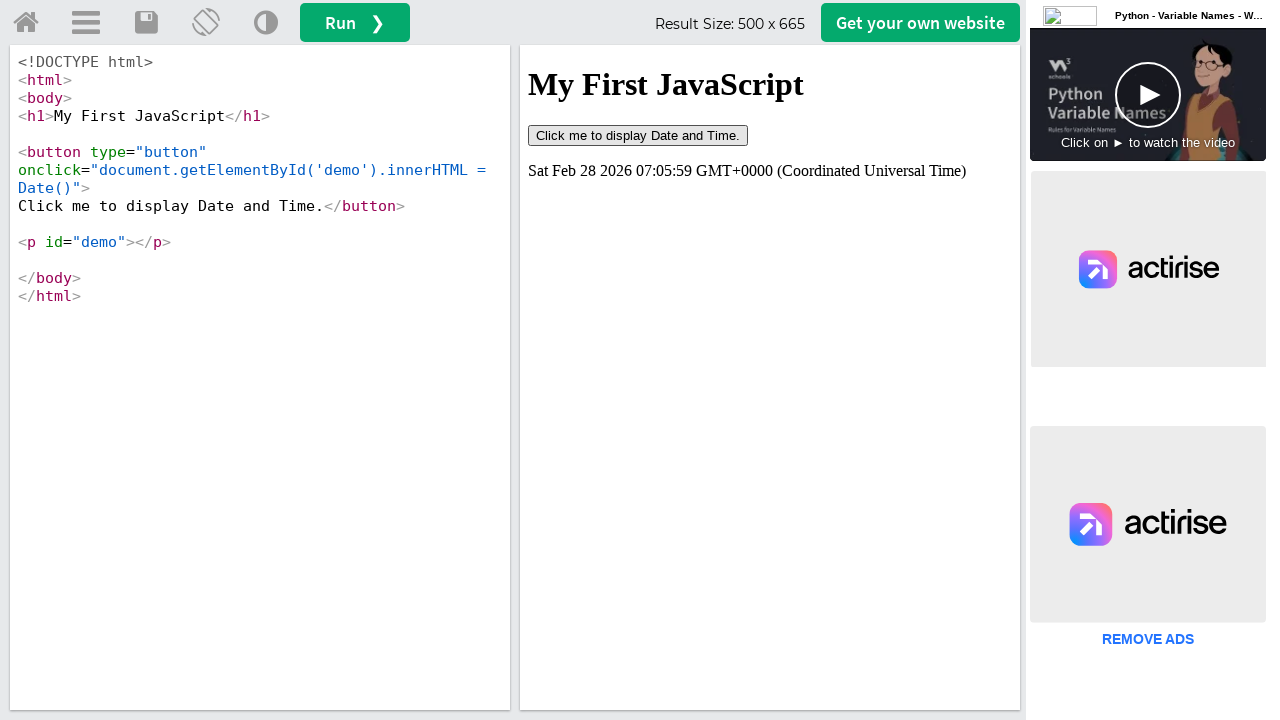

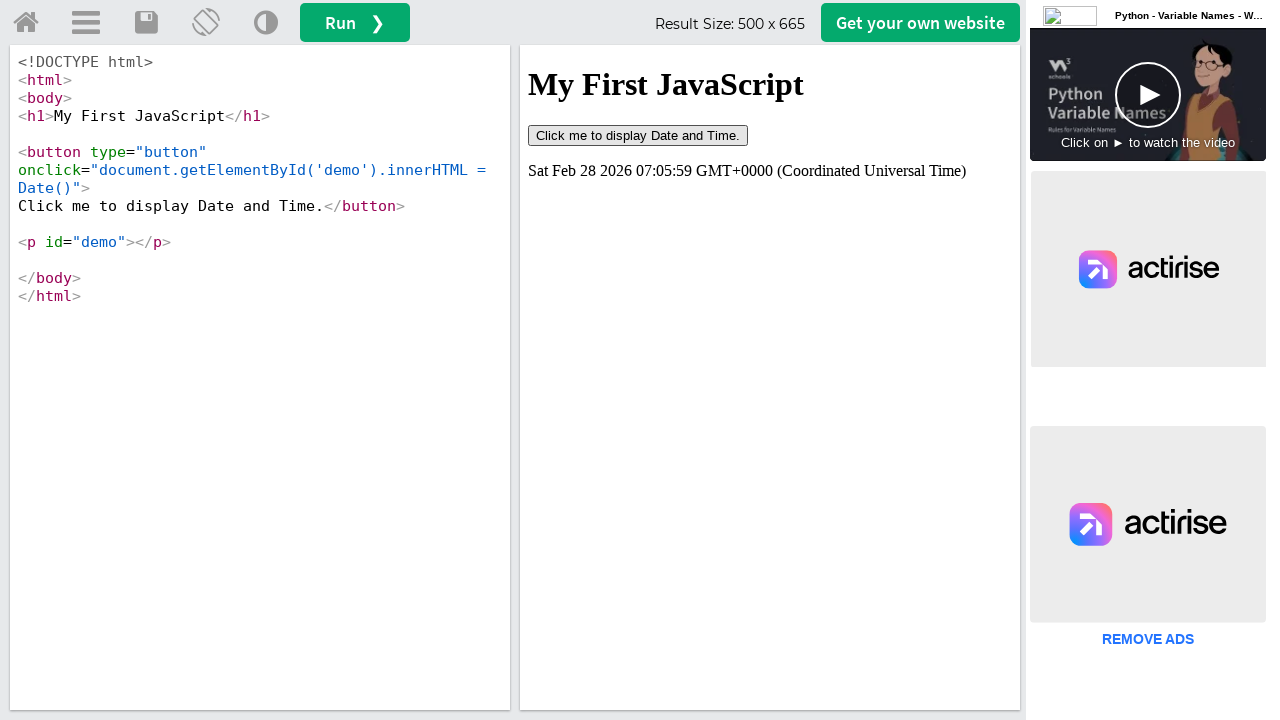